Navigates to GeeksforGeeks website and verifies that the page loads successfully by checking page content

Starting URL: https://www.geeksforgeeks.org/

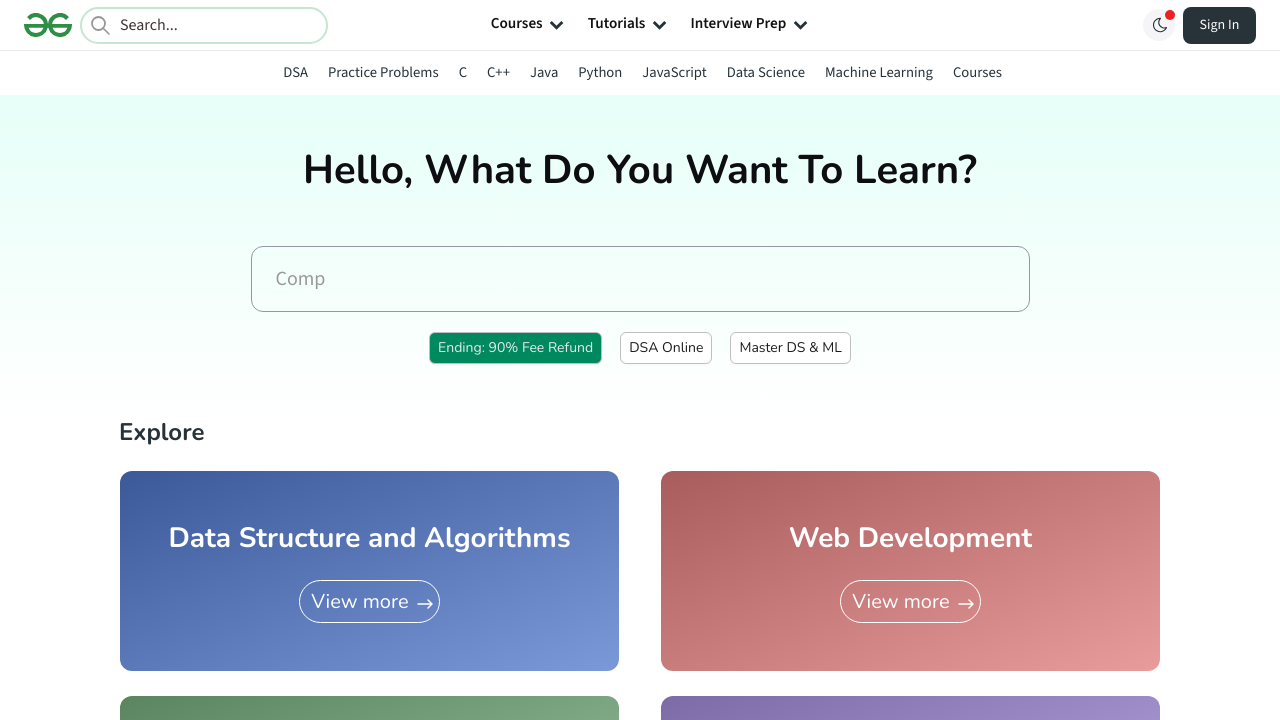

Waited for page to reach domcontentloaded state
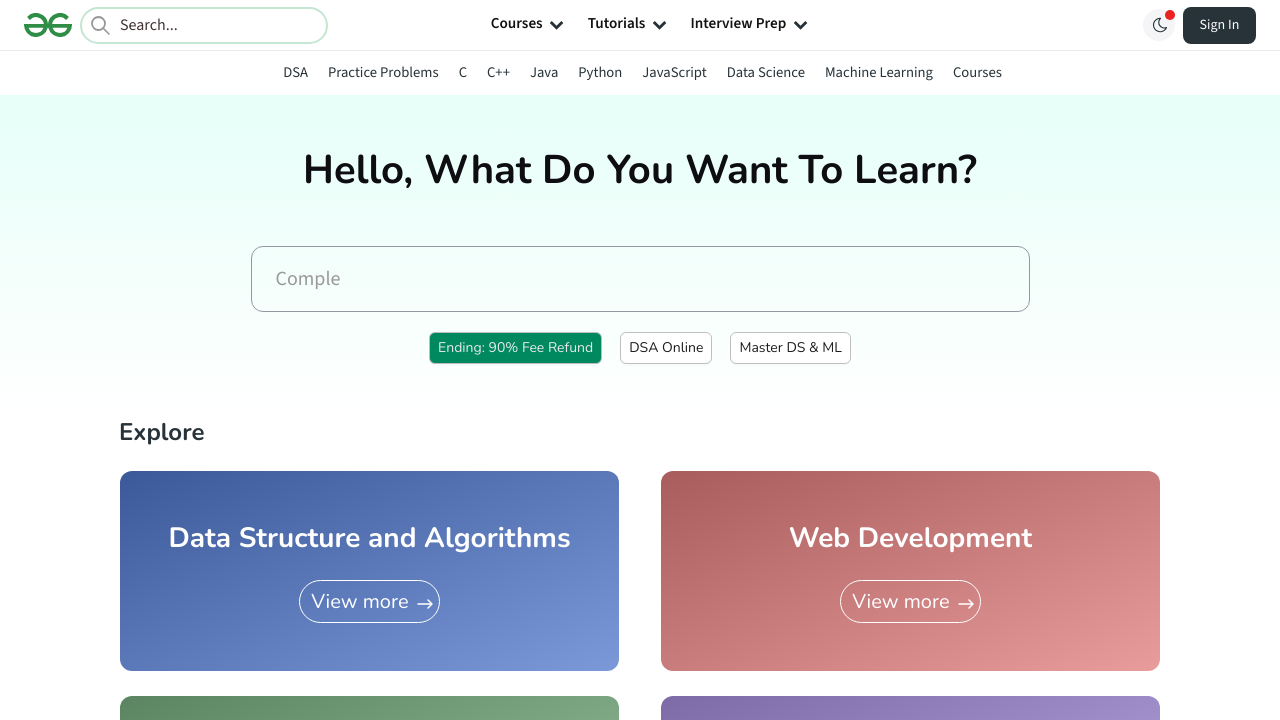

Verified body element is present on GeeksforGeeks page
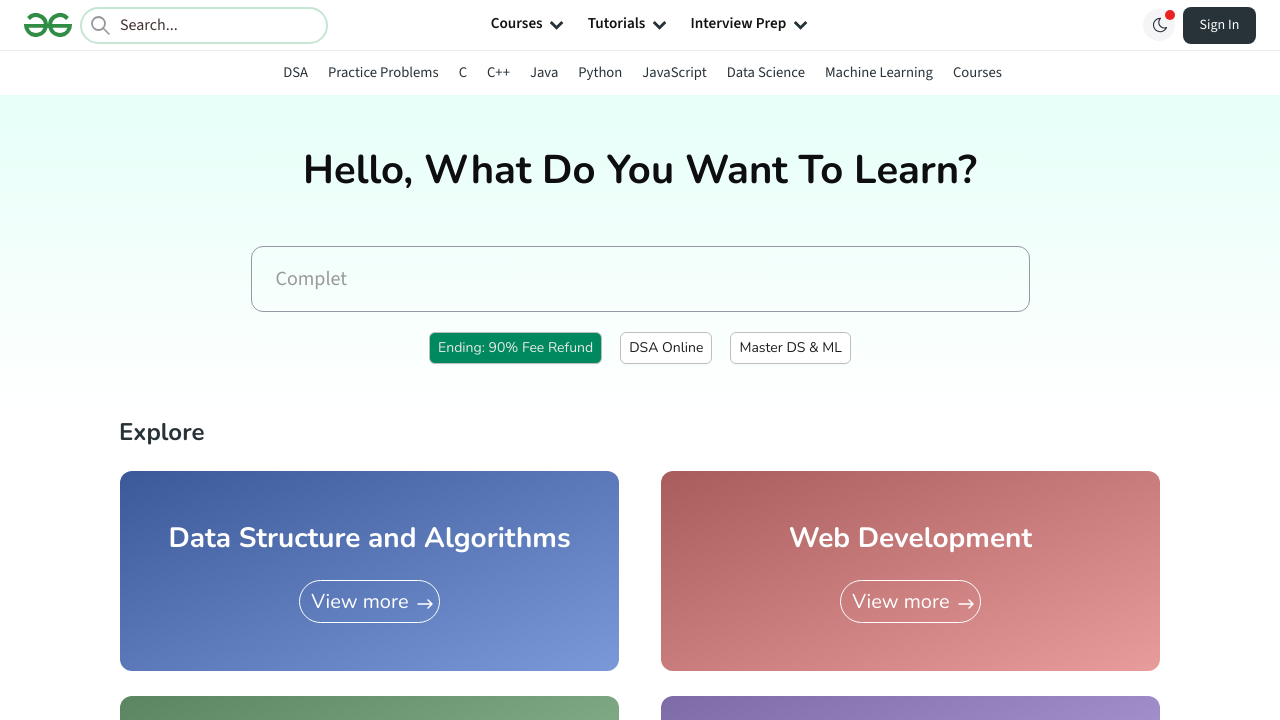

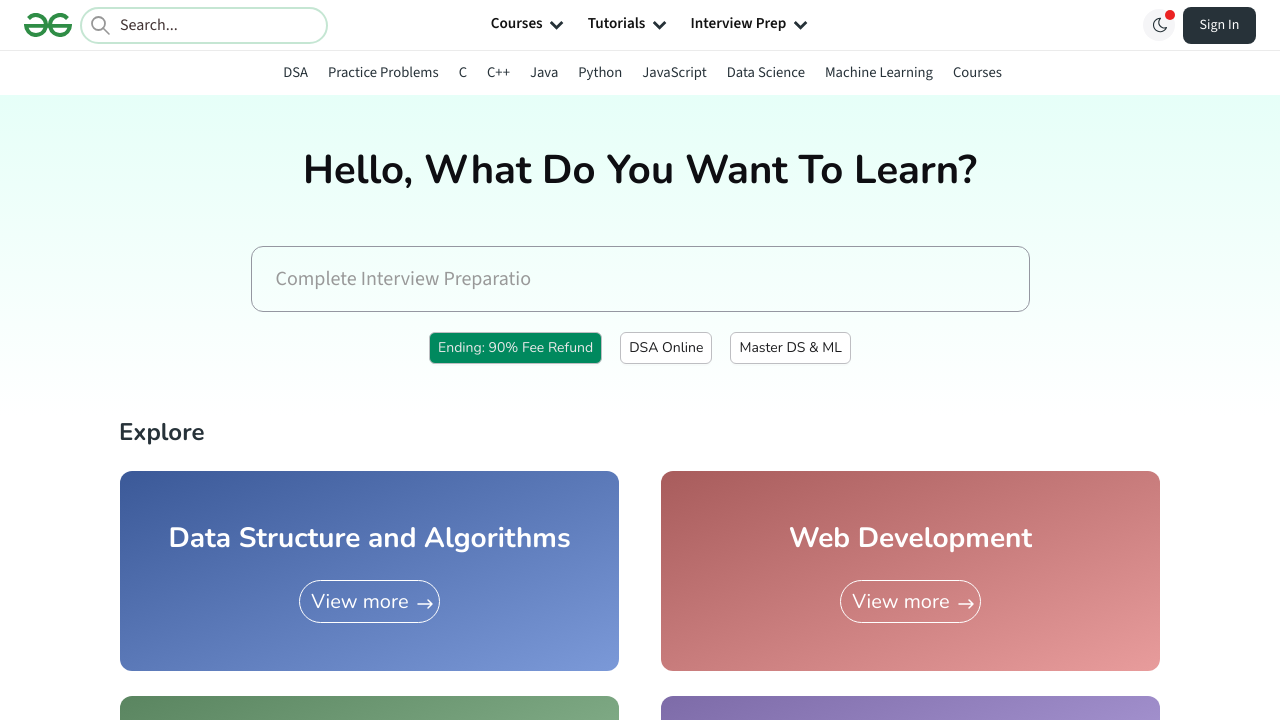